Tests JavaScript confirm alert functionality by clicking a button that triggers a JS confirm dialog, then dismissing the alert and verifying the result message.

Starting URL: http://the-internet.herokuapp.com/javascript_alerts

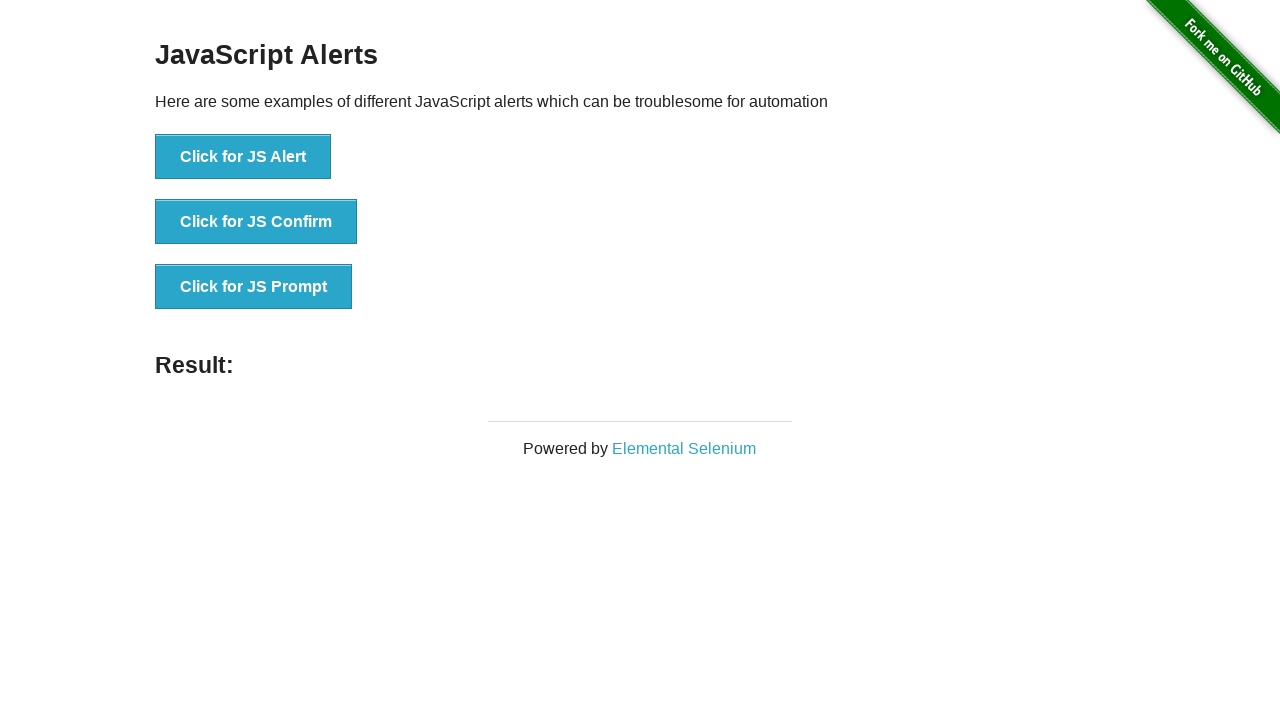

Clicked button to trigger JS confirm alert at (256, 222) on button[onclick='jsConfirm()']
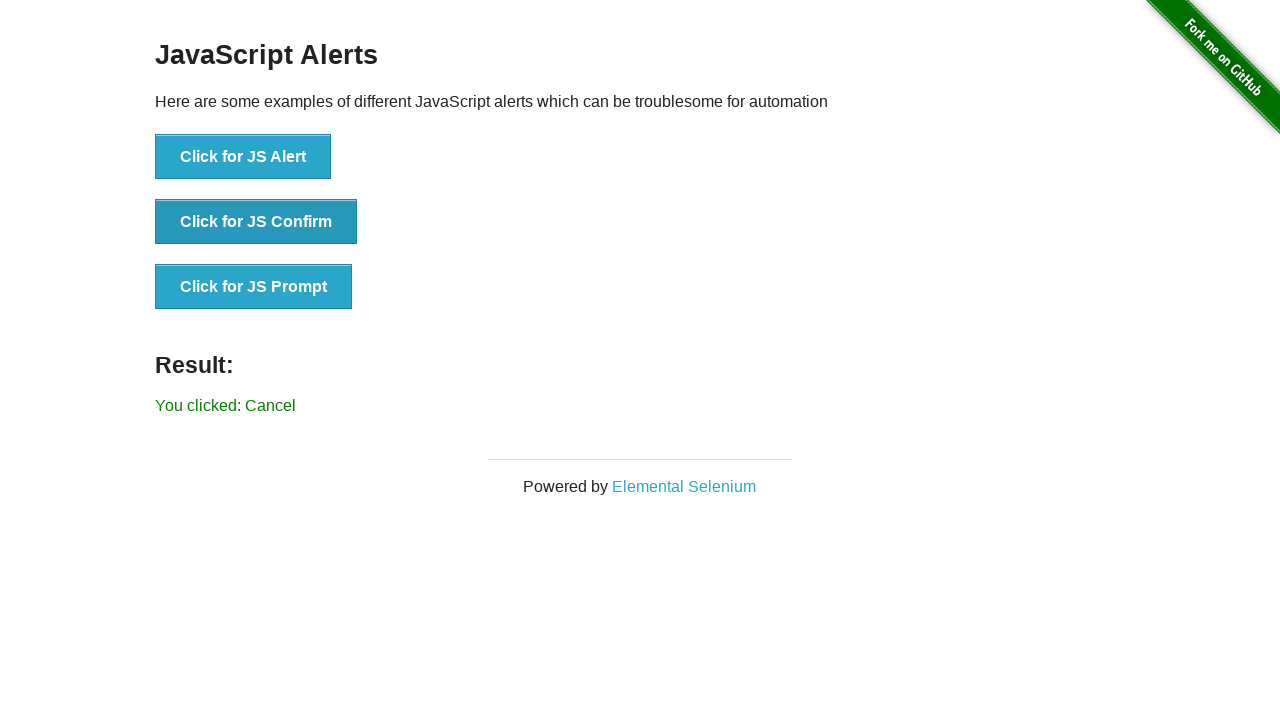

Set up dialog handler to dismiss alerts
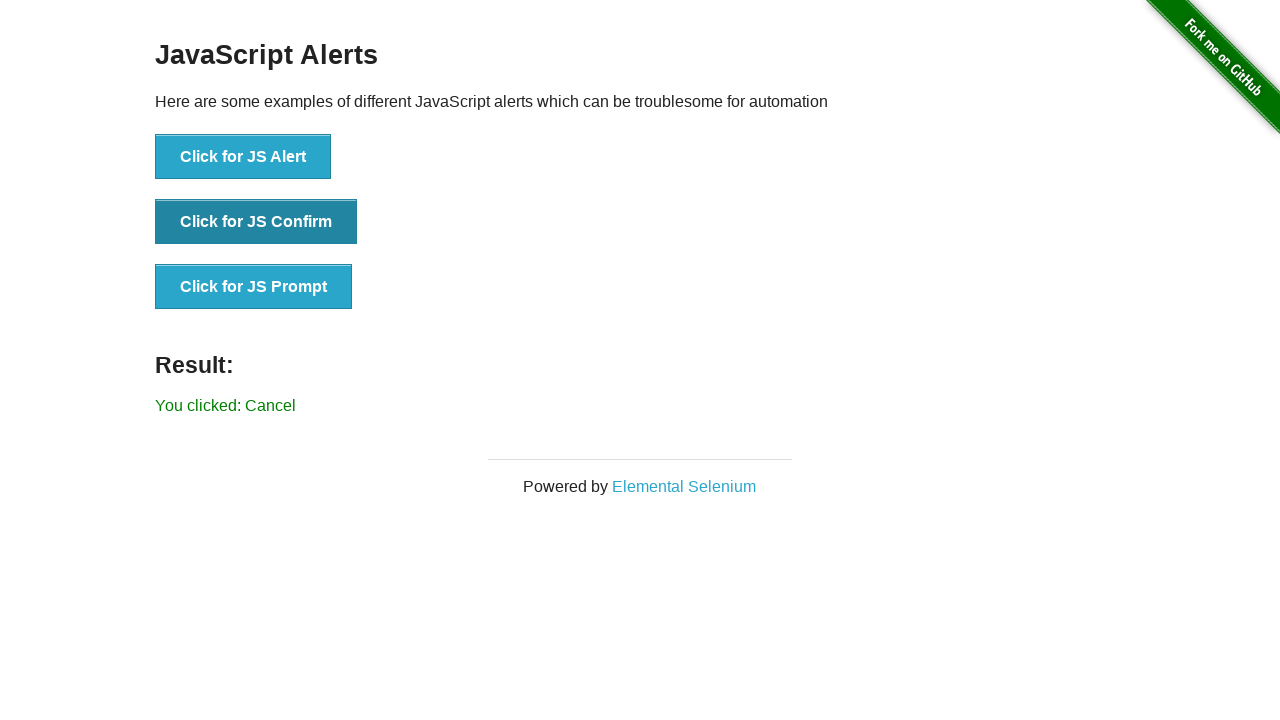

Clicked button again to trigger confirm alert with handler in place at (256, 222) on button[onclick='jsConfirm()']
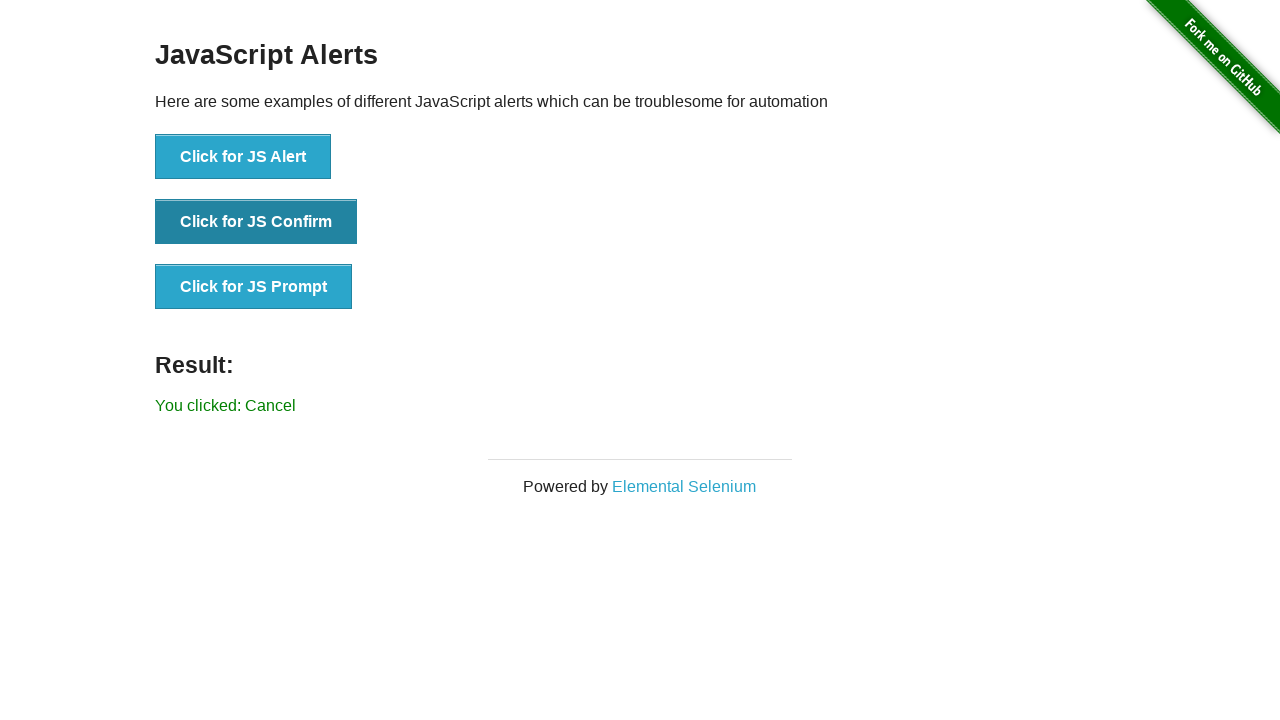

Waited for result message to appear
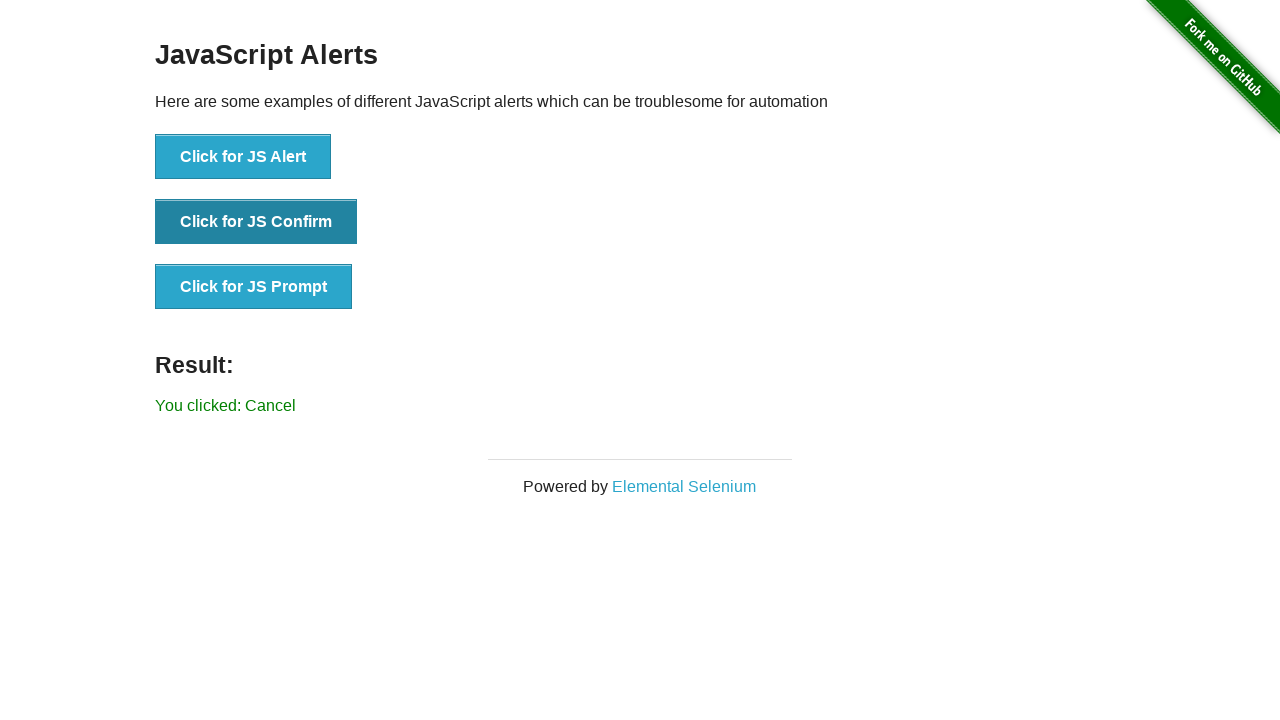

Retrieved result message text
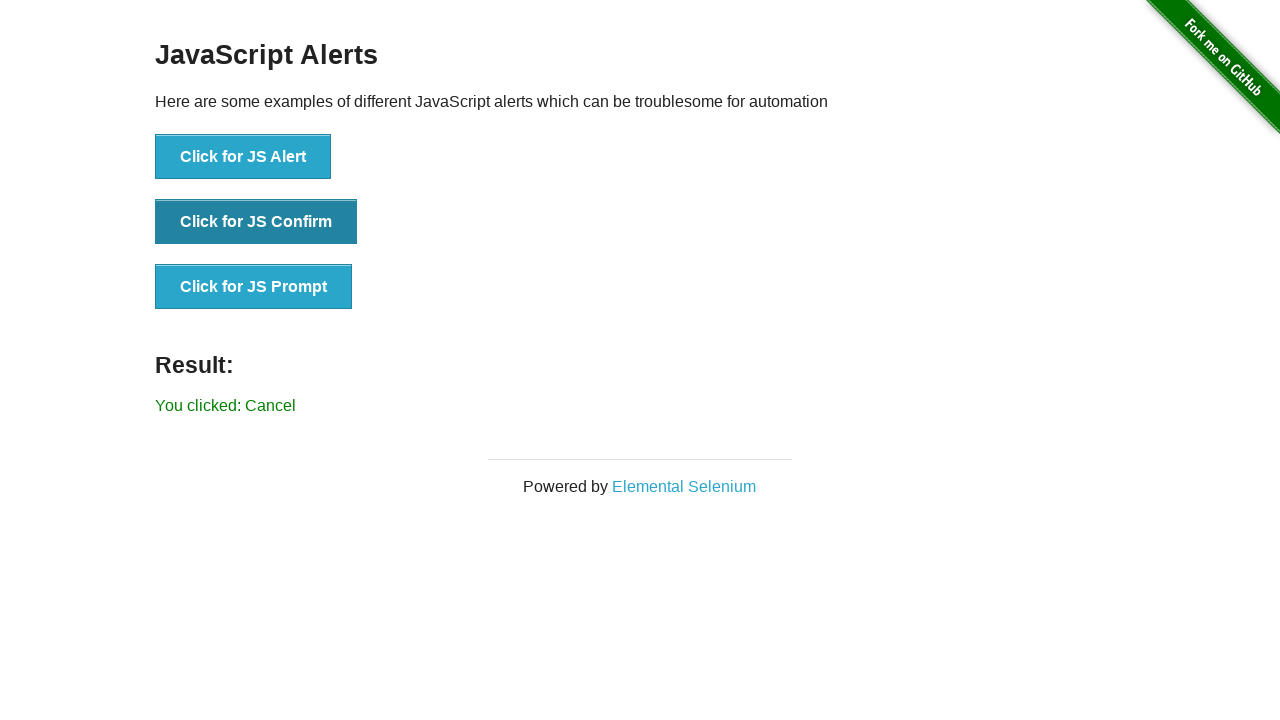

Verified that result message contains 'You clicked: Cancel'
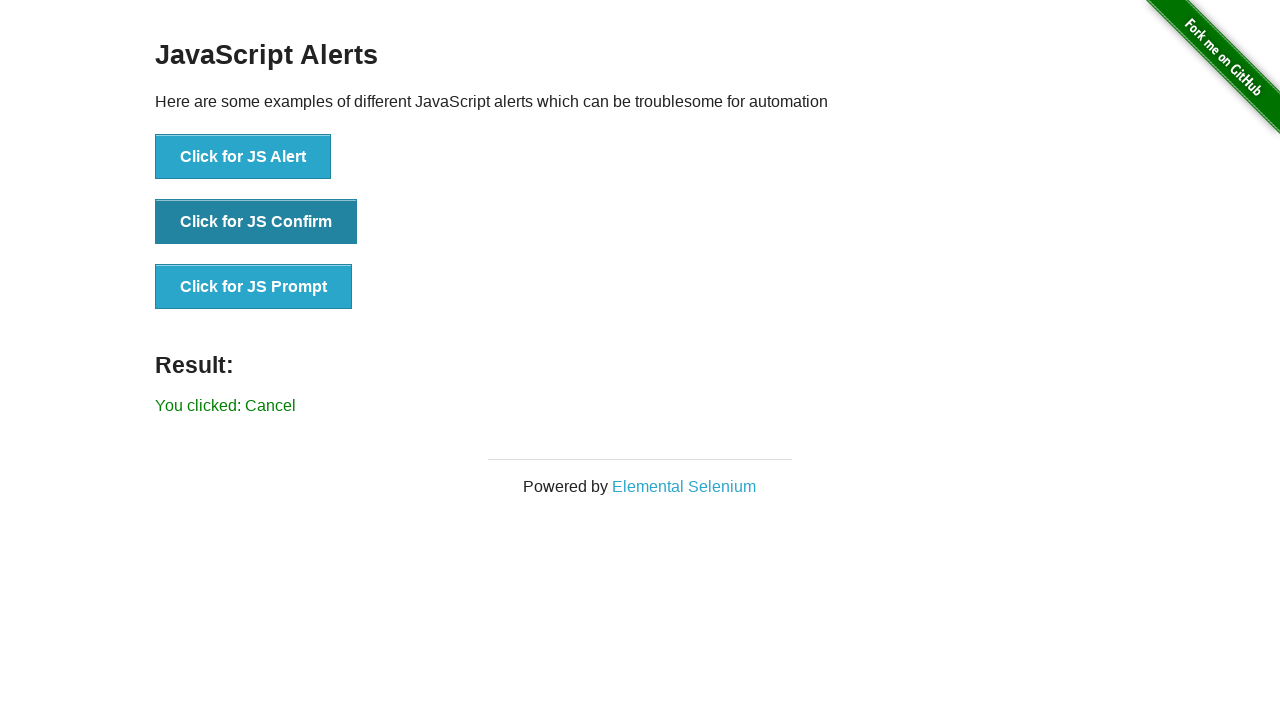

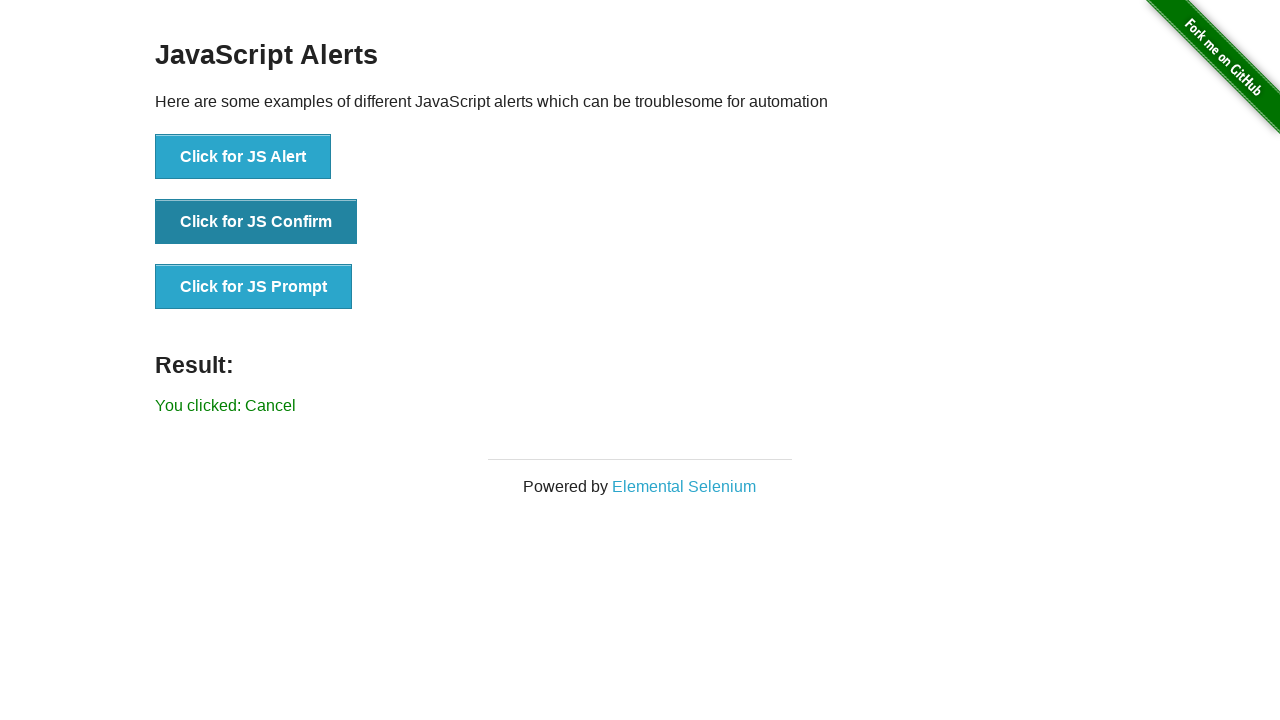